Tests login form validation by entering username only and clearing the password field, then verifying the "Password is required" error message appears

Starting URL: https://www.saucedemo.com/

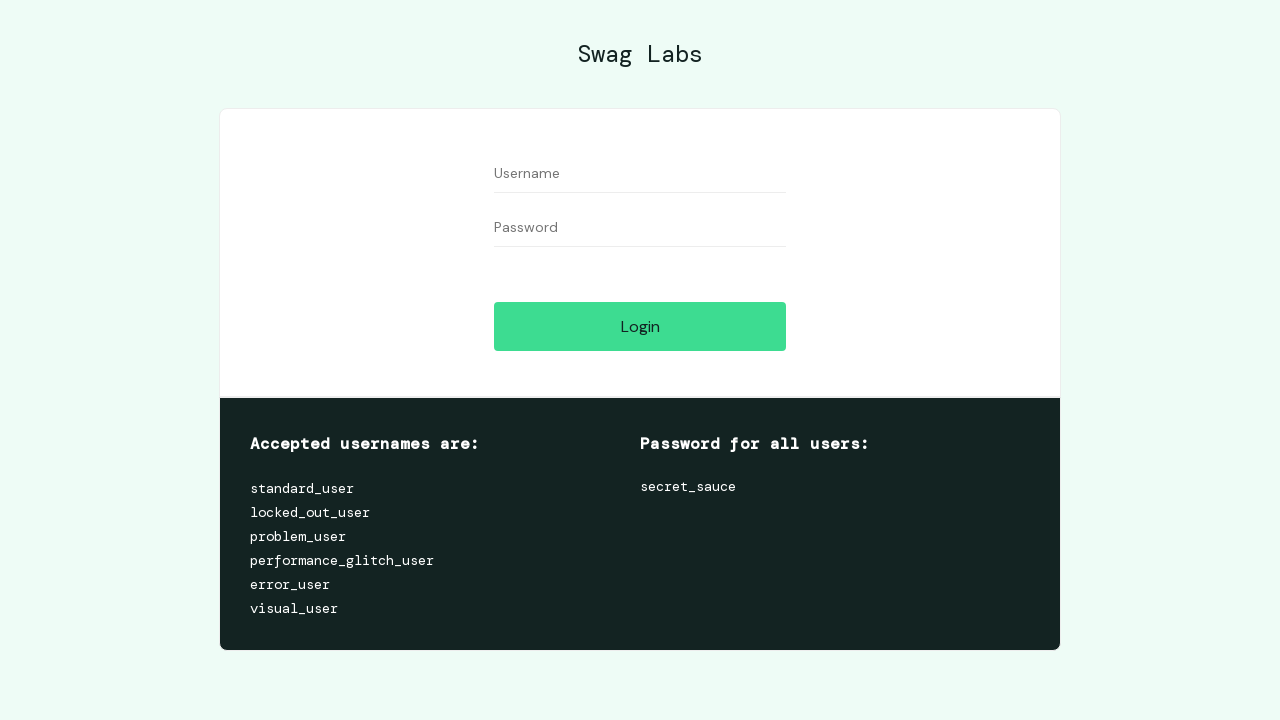

Filled username field with 'standard_user' on #user-name
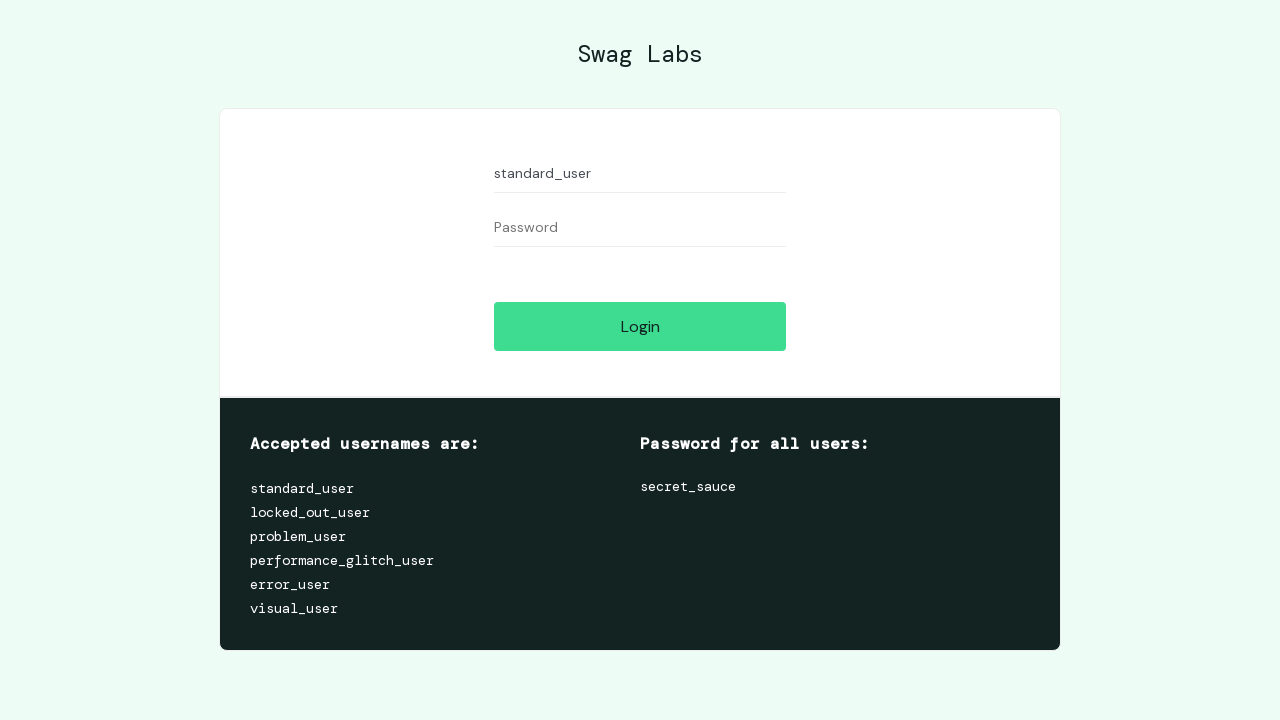

Filled password field with 'somepassword' on #password
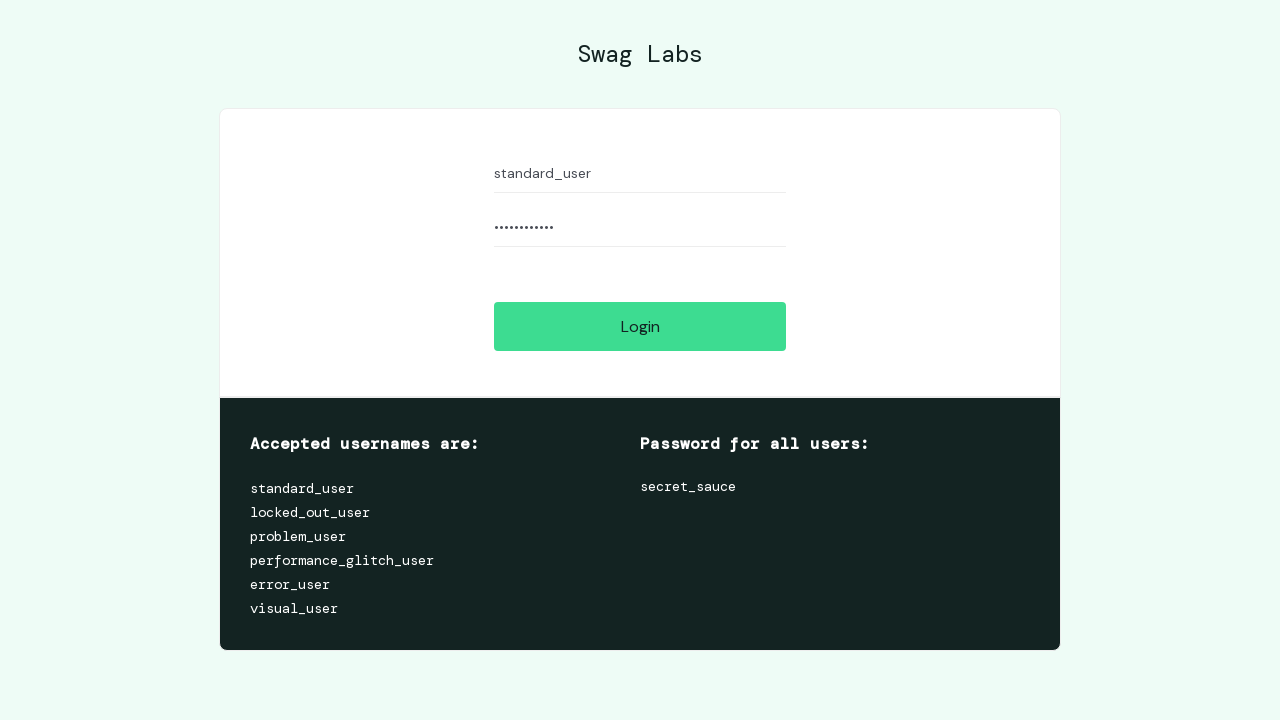

Cleared password field on #password
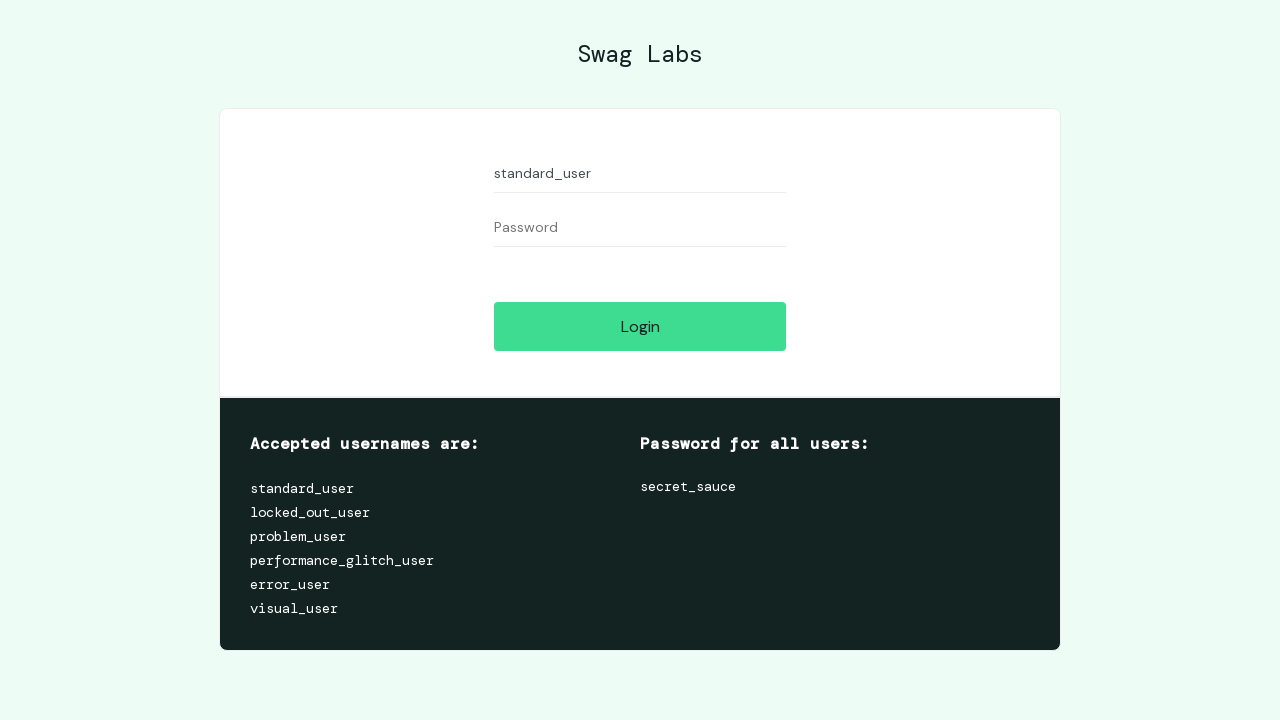

Clicked login button to trigger validation at (640, 326) on #login-button
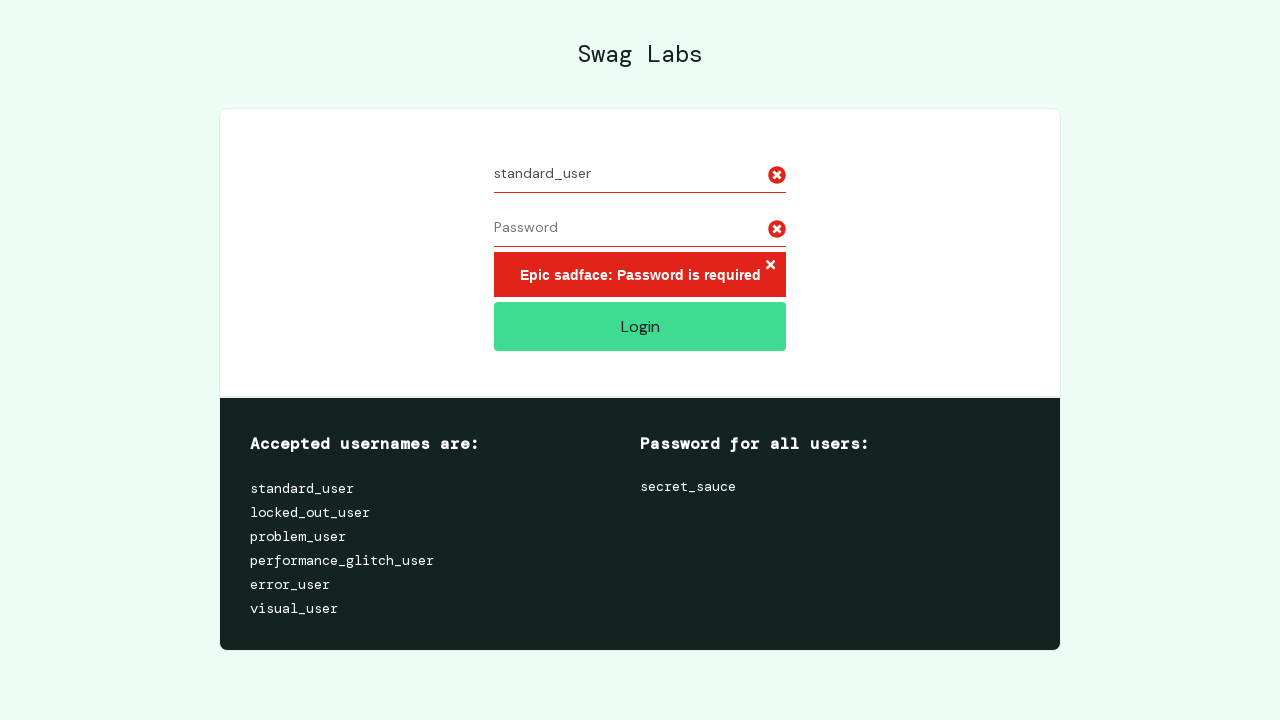

Error message appeared
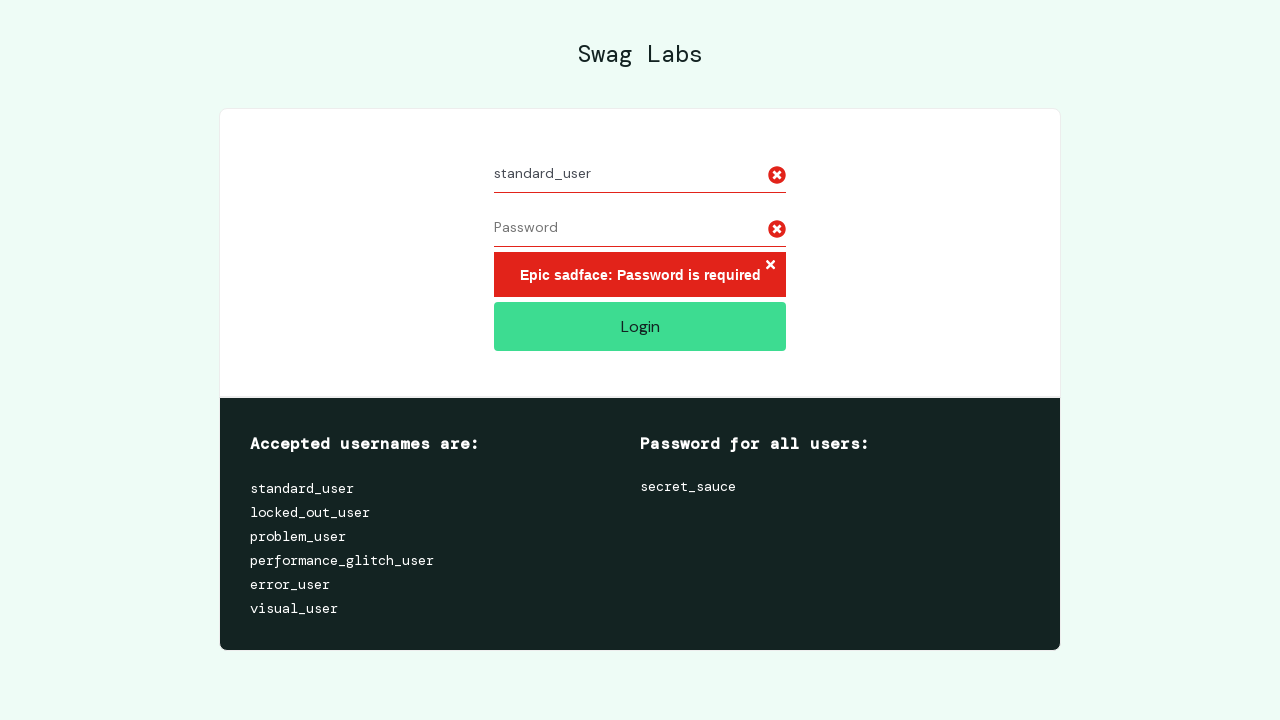

Retrieved error message text
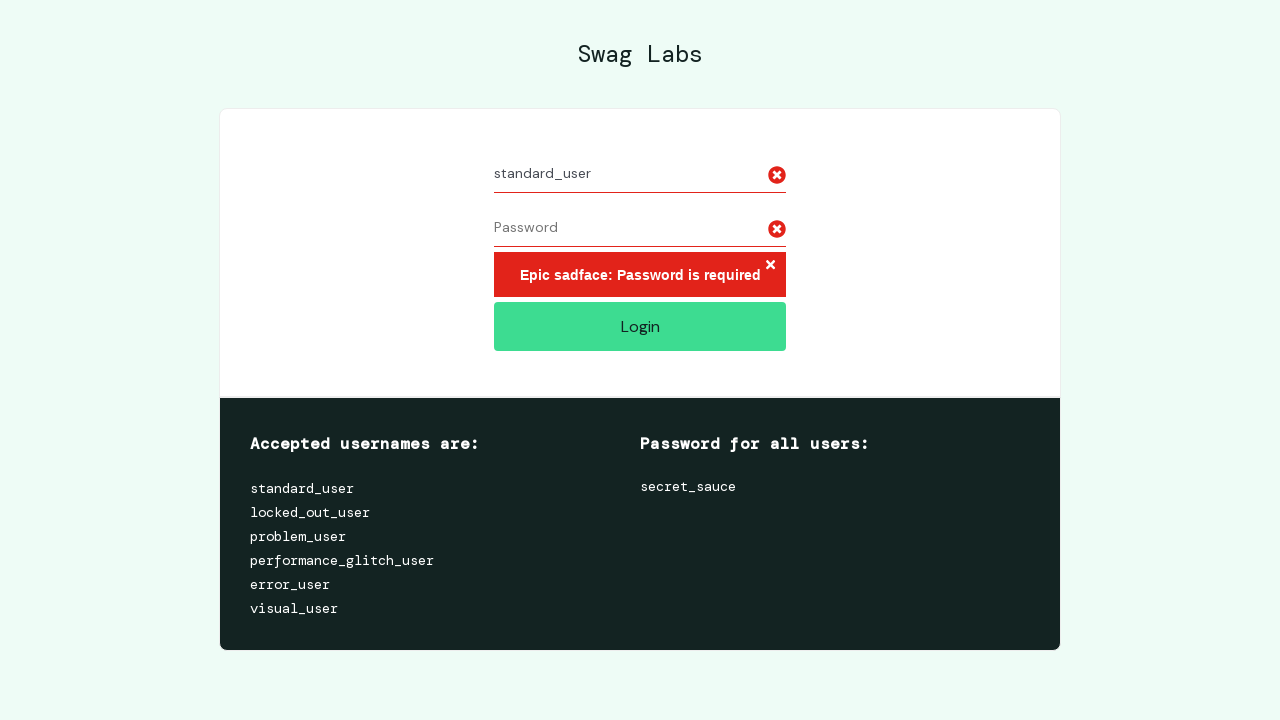

Verified 'Password is required' error message is present
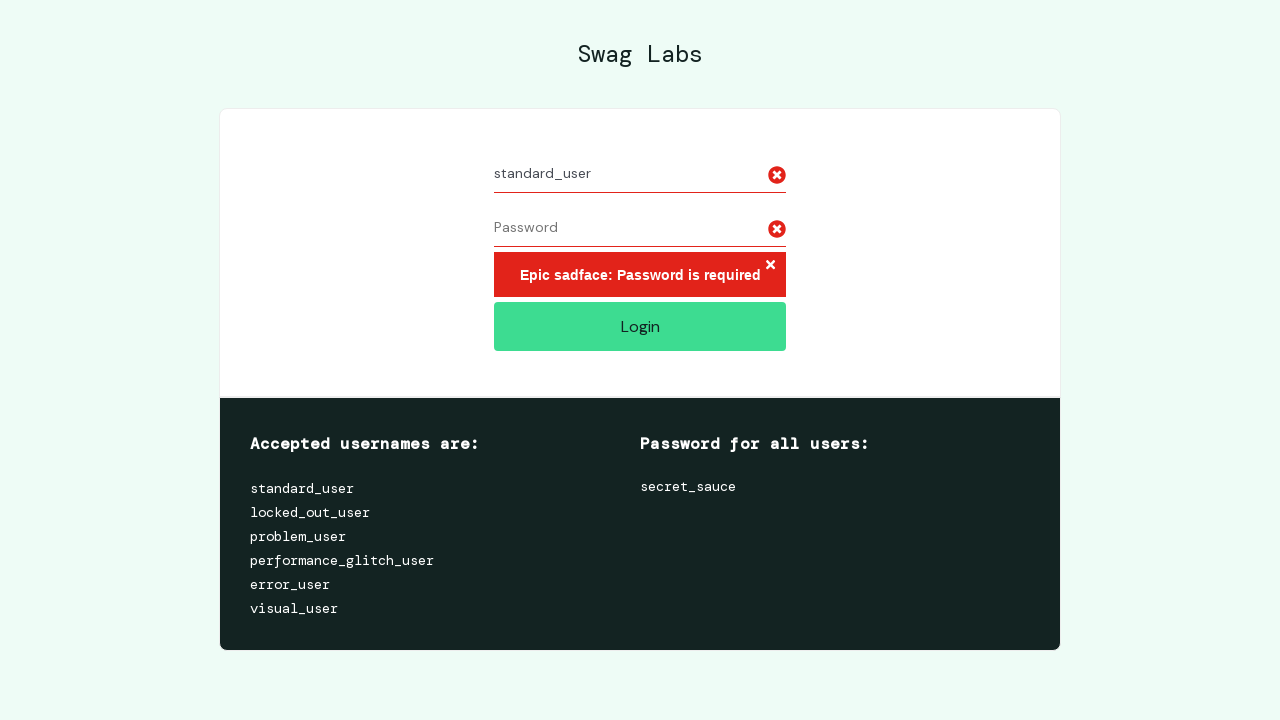

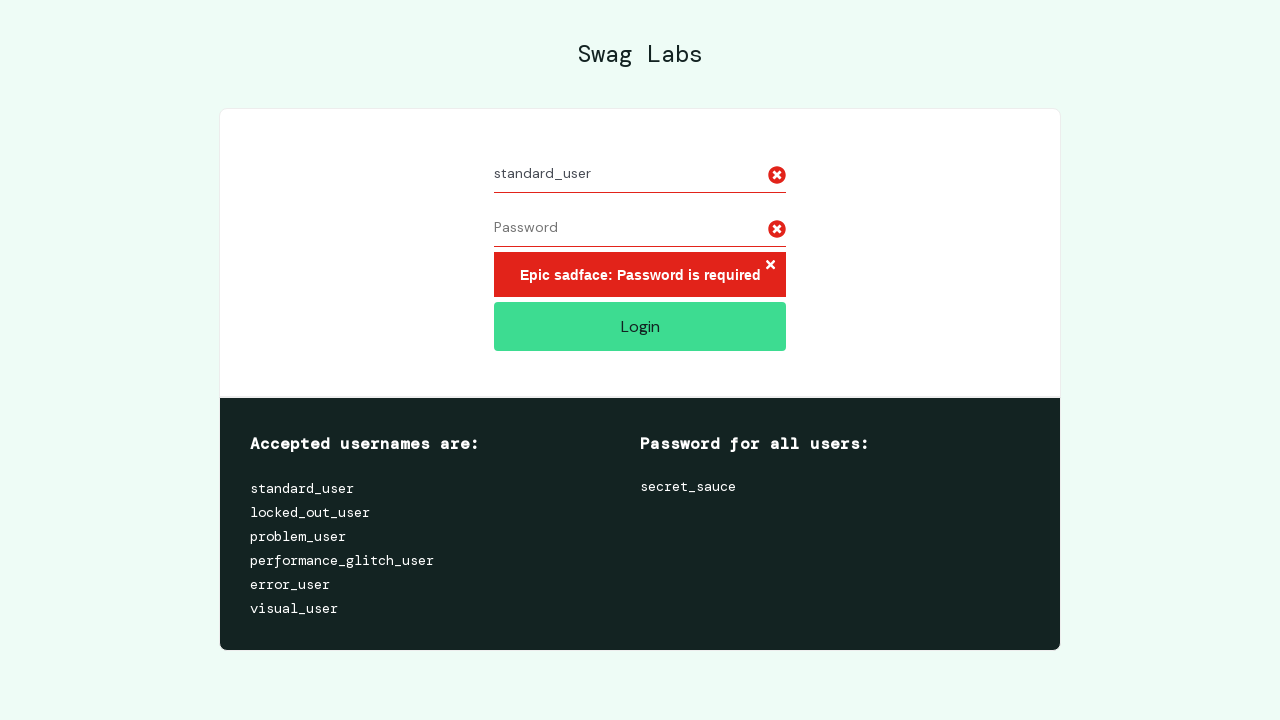